Tests AJAX functionality by clicking a button and waiting for dynamic content to load with a success message

Starting URL: http://uitestingplayground.com/ajax

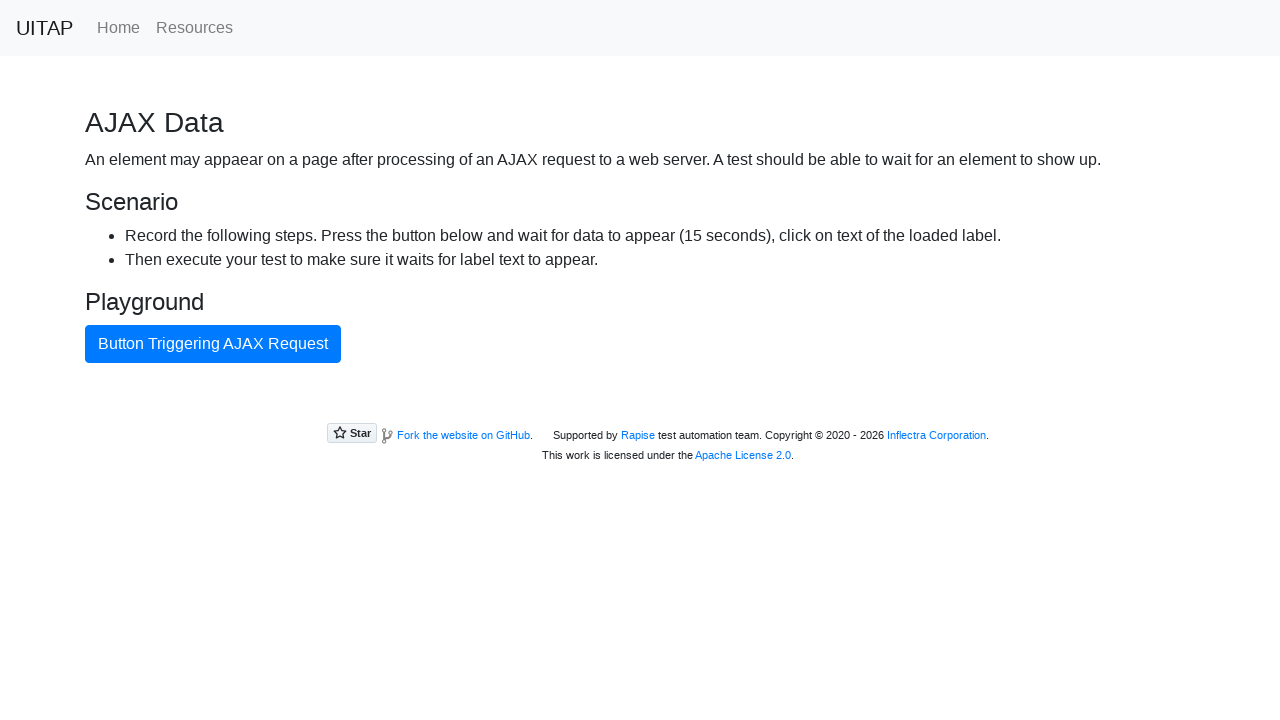

Clicked AJAX button to trigger dynamic content loading at (213, 344) on #ajaxButton
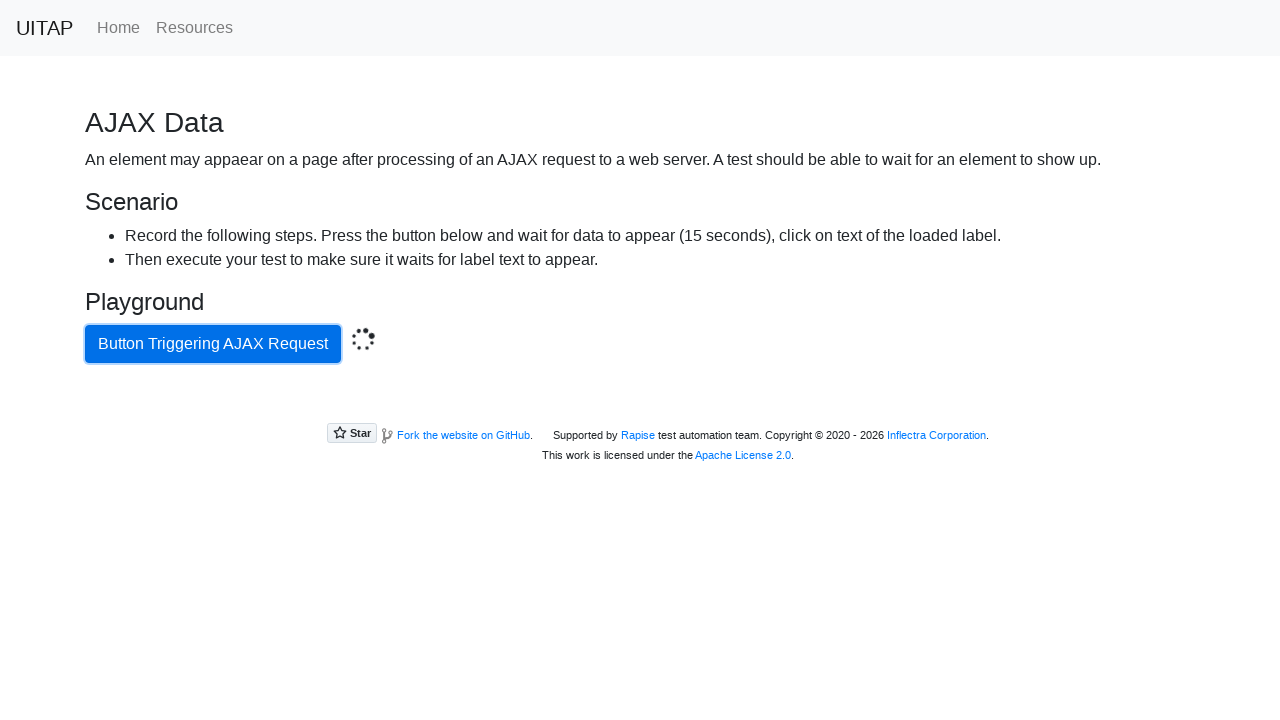

Success panel appeared after AJAX call completed
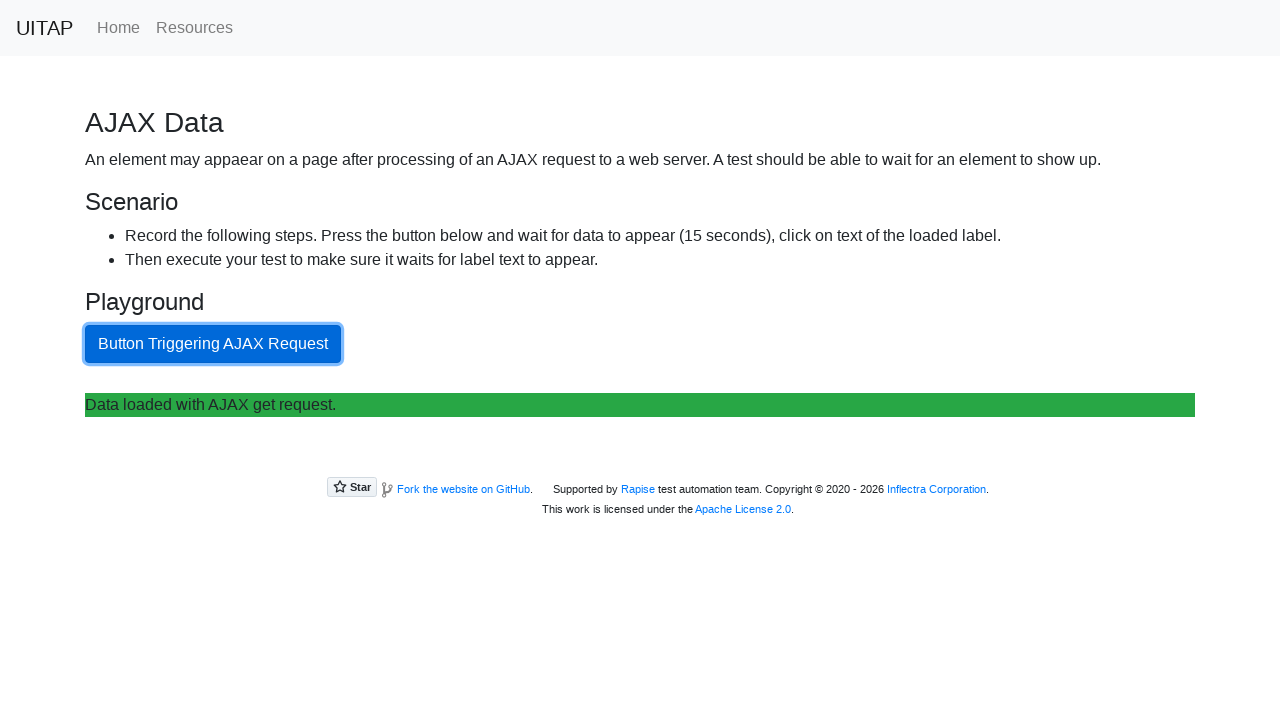

Retrieved success message: Data loaded with AJAX get request.
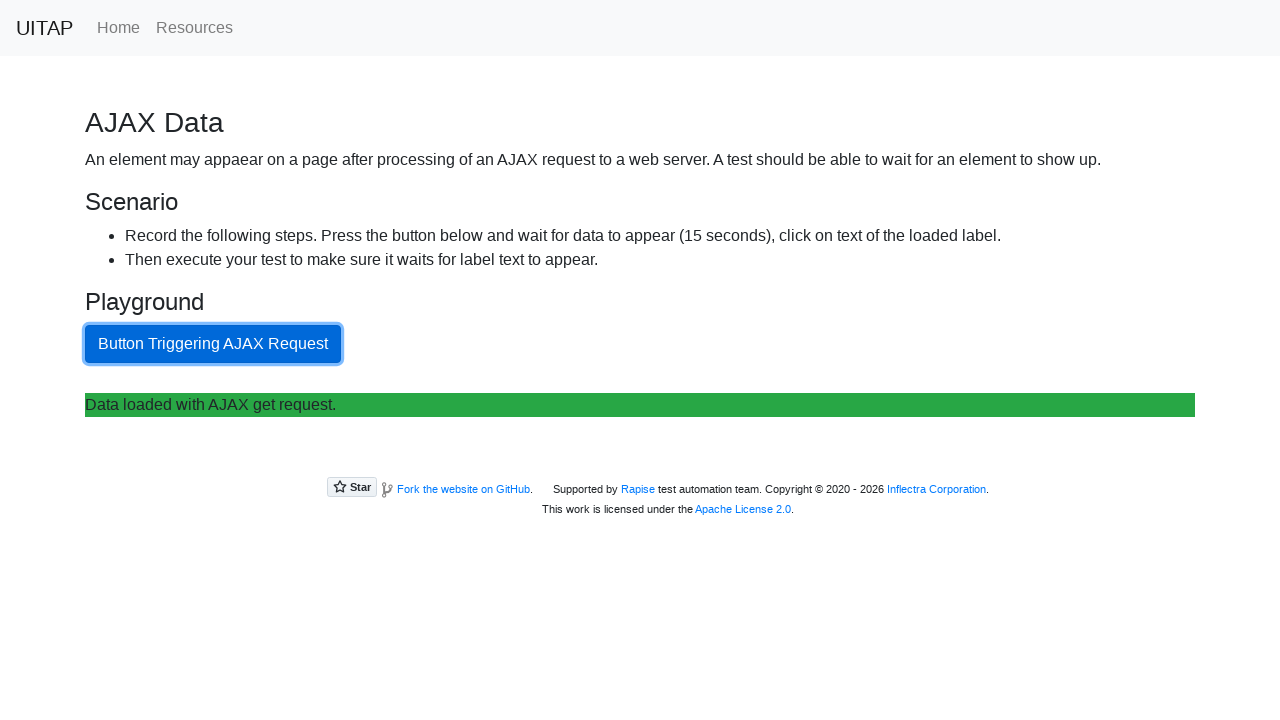

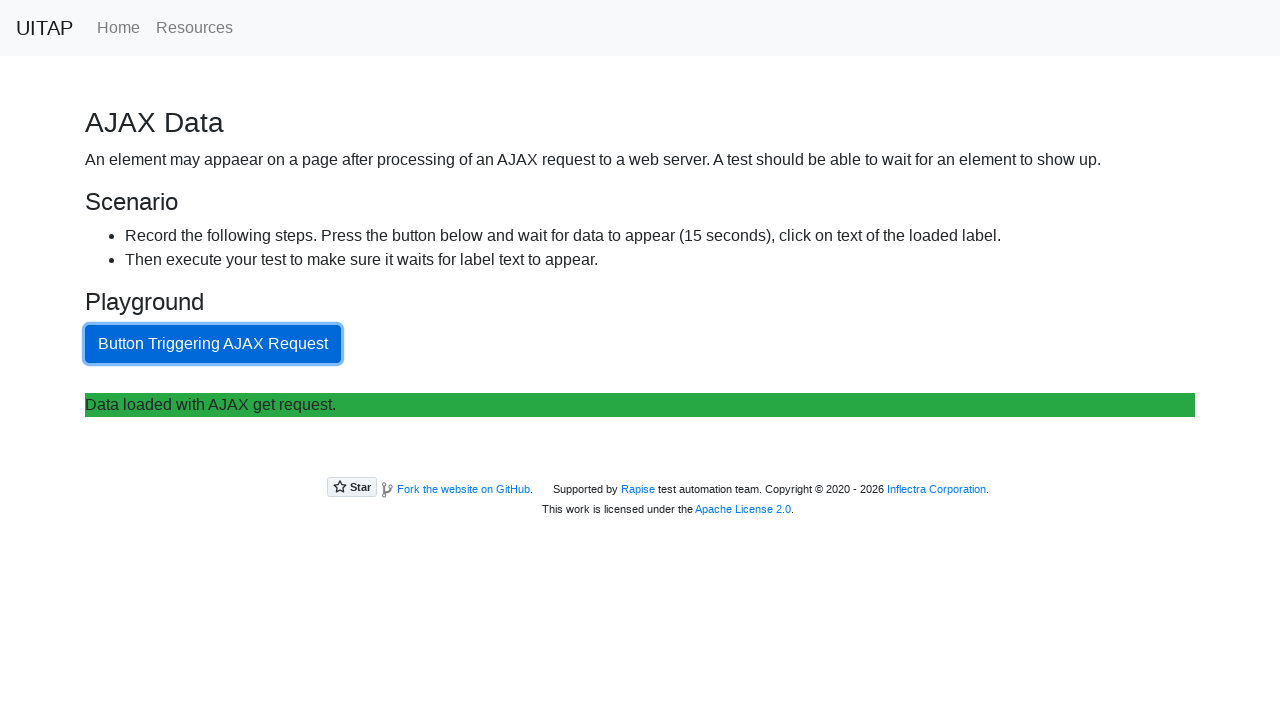